Tests the contact form submission by navigating to the Contact page, filling out the form fields with name, email, subject, and message, then submitting the form

Starting URL: https://alchemy.hguy.co/lms

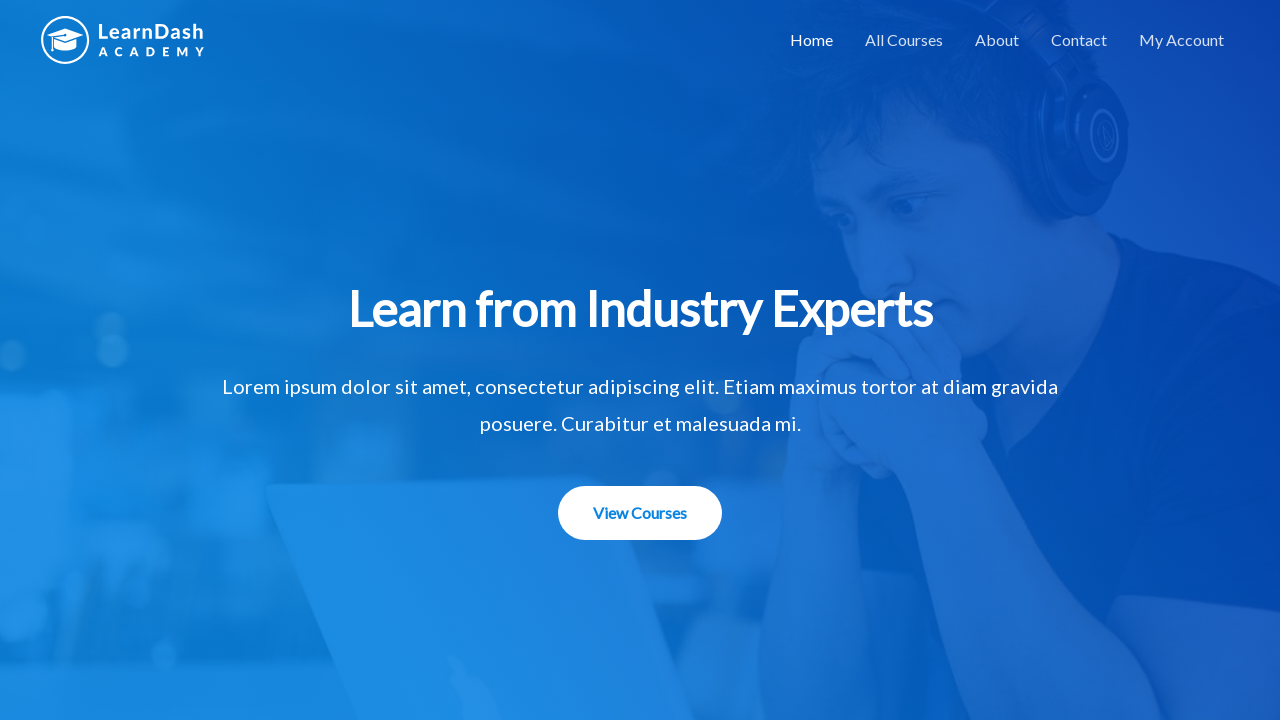

Clicked on Contact link to navigate to contact page at (1079, 40) on a:text('Contact')
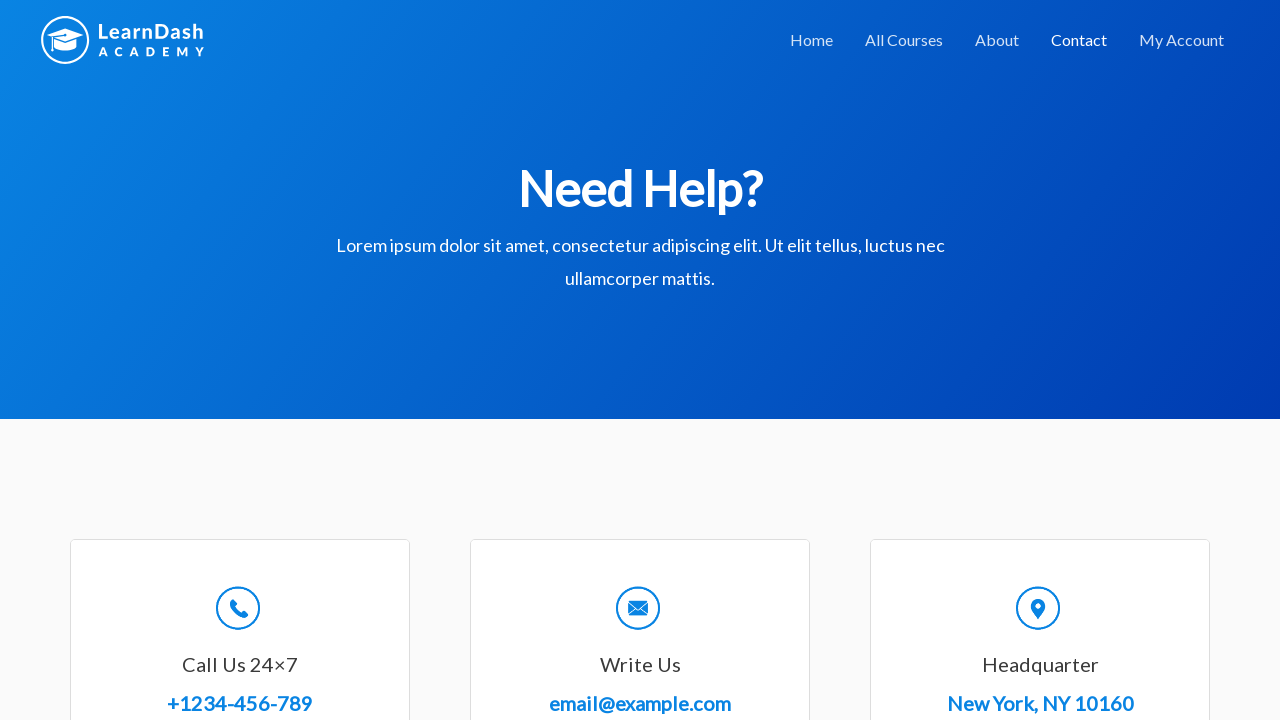

Filled name field with 'John Smith' on #wpforms-8-field_0
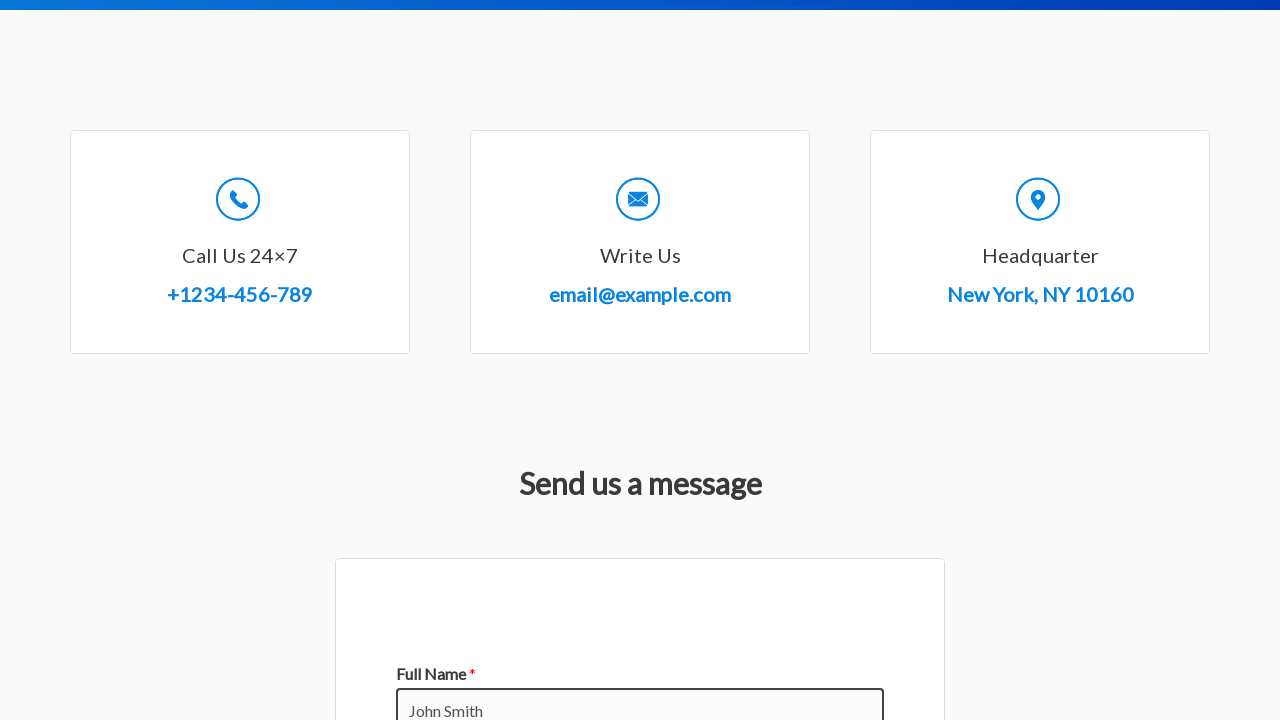

Filled email field with 'john.smith@example.com' on #wpforms-8-field_1
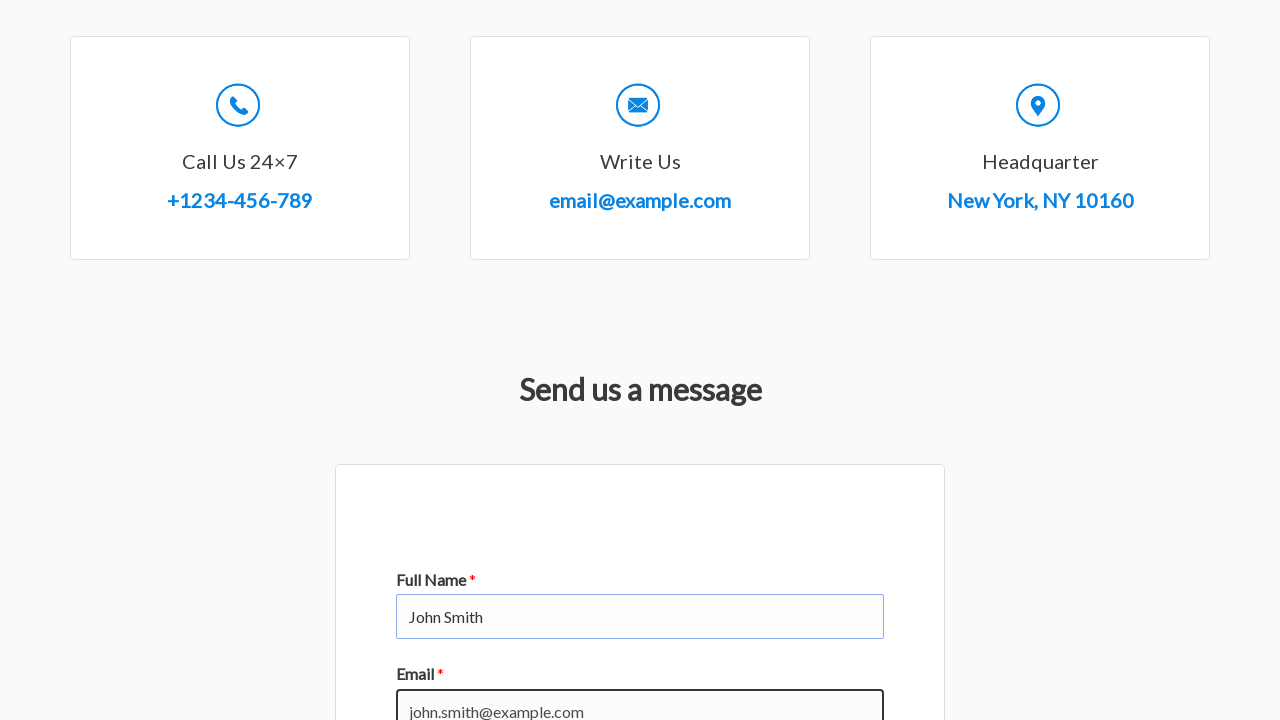

Filled subject field with 'Product Inquiry' on #wpforms-8-field_3
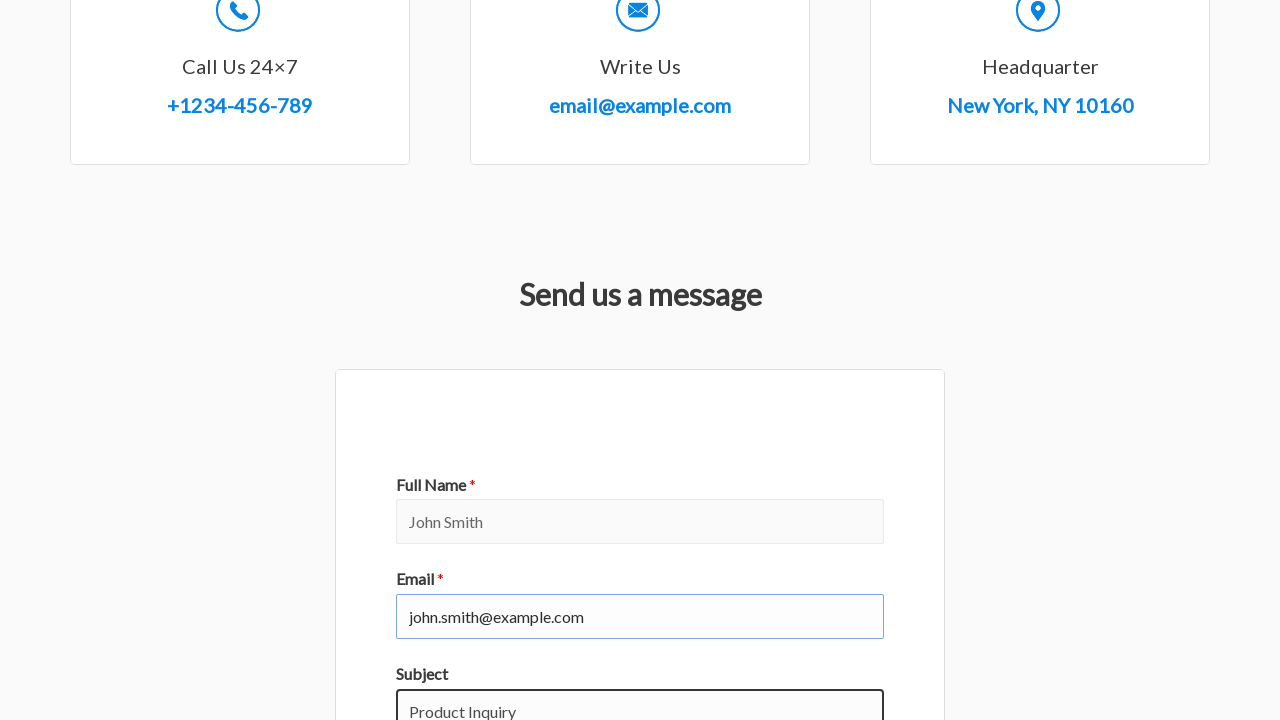

Filled message field with service inquiry text on #wpforms-8-field_2
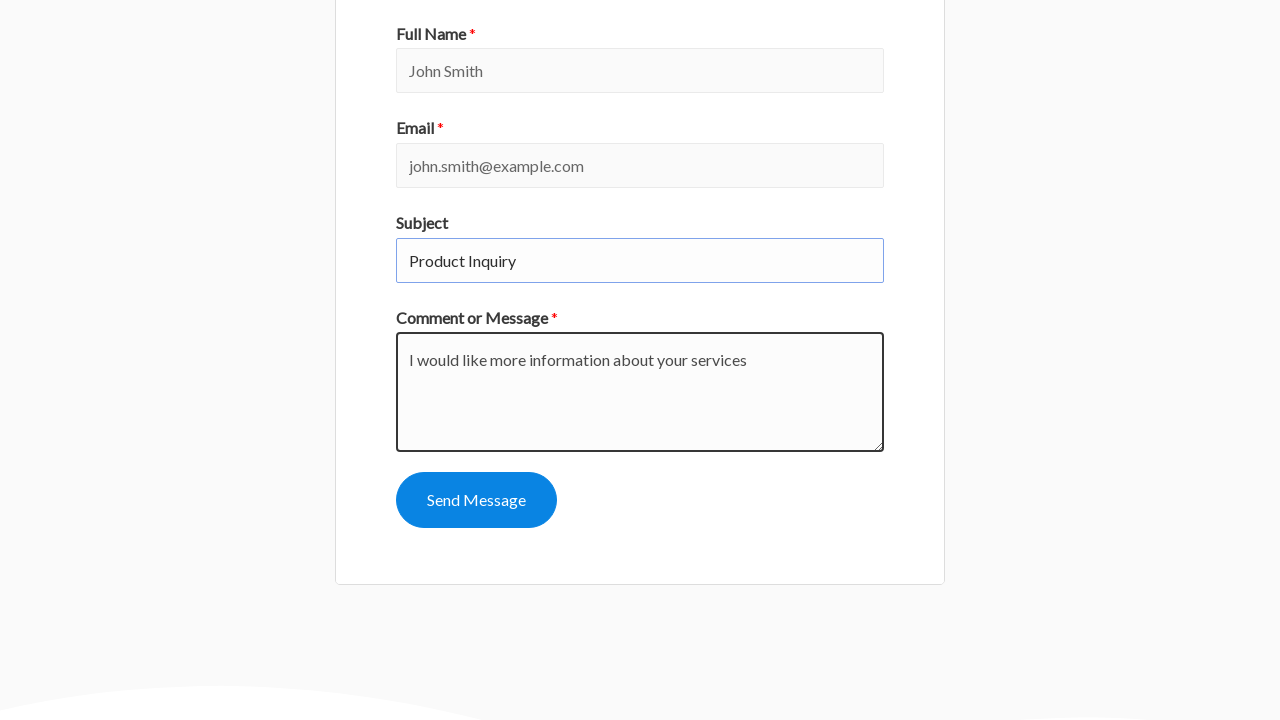

Clicked submit button to submit the contact form at (476, 500) on #wpforms-submit-8
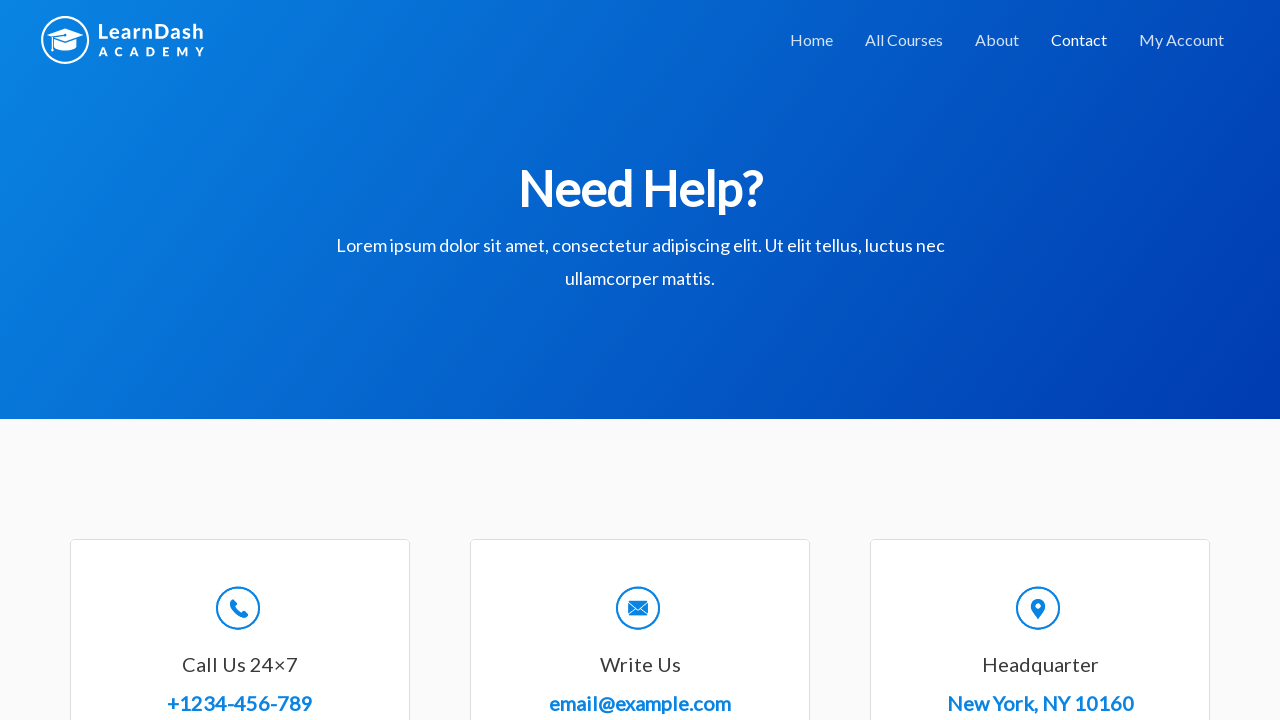

Contact form submission confirmation message appeared
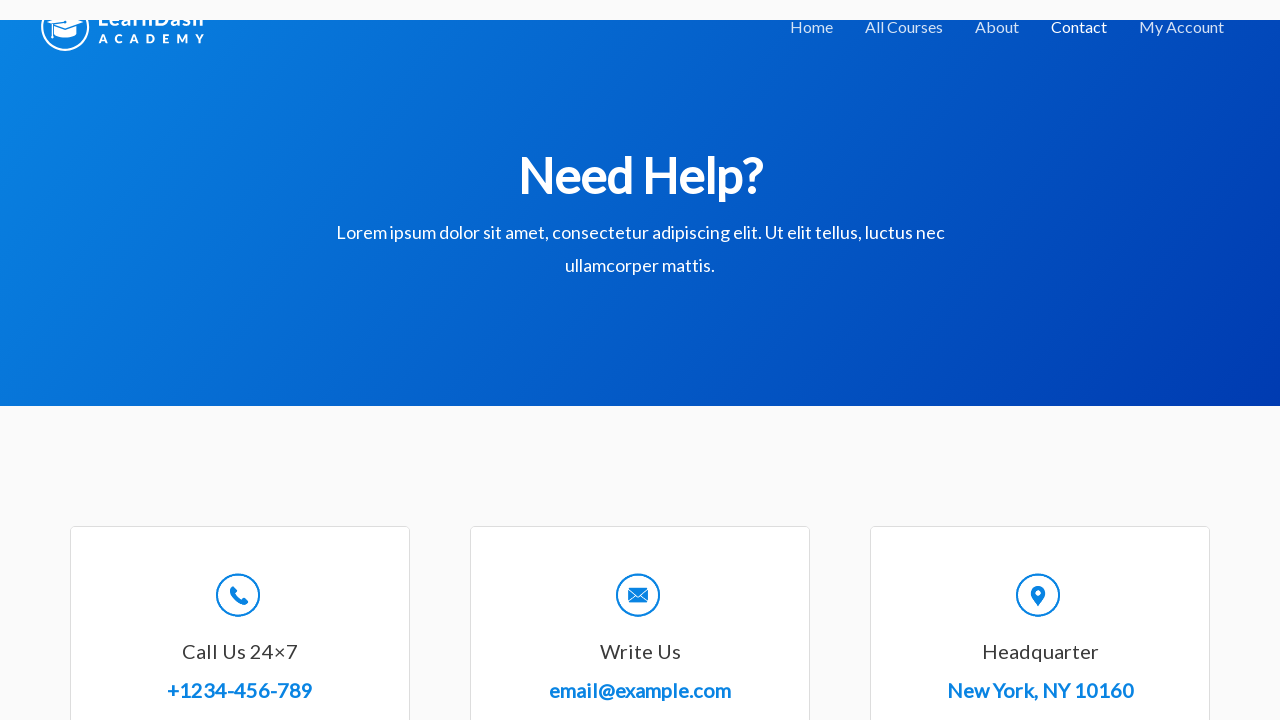

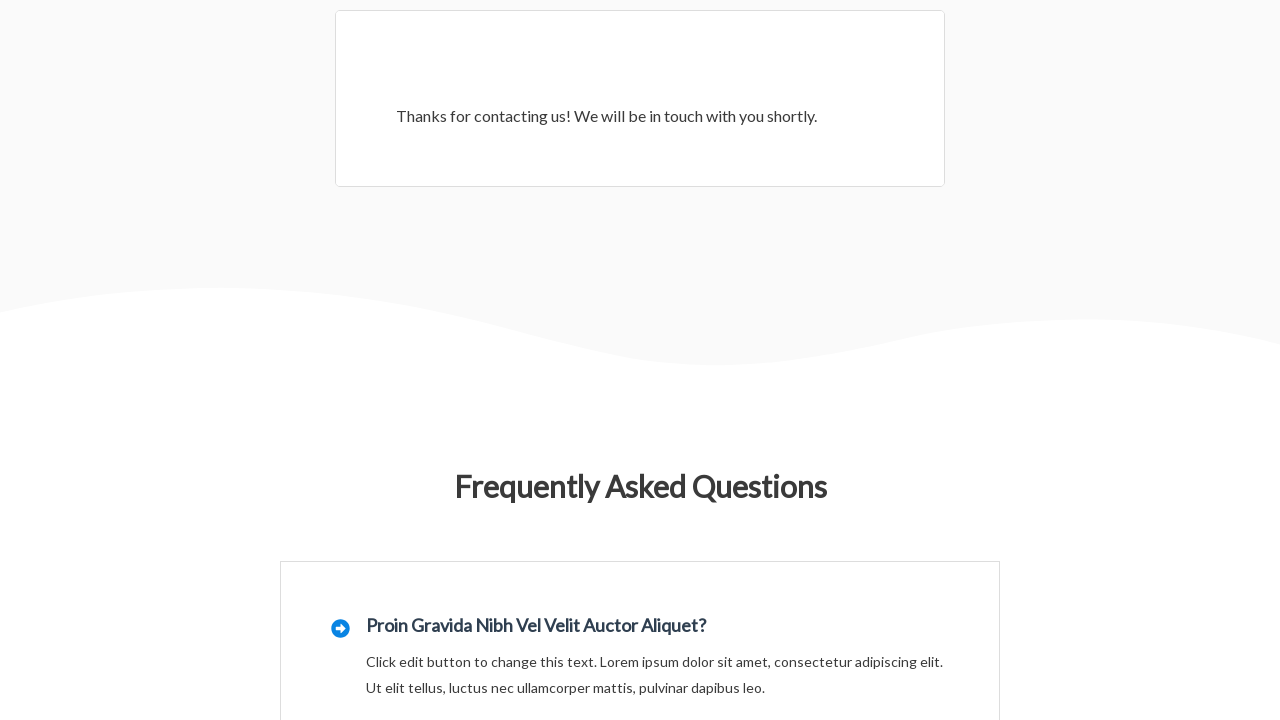